Performs mouse hover action over a navigation menu item

Starting URL: https://www.aiub.edu/

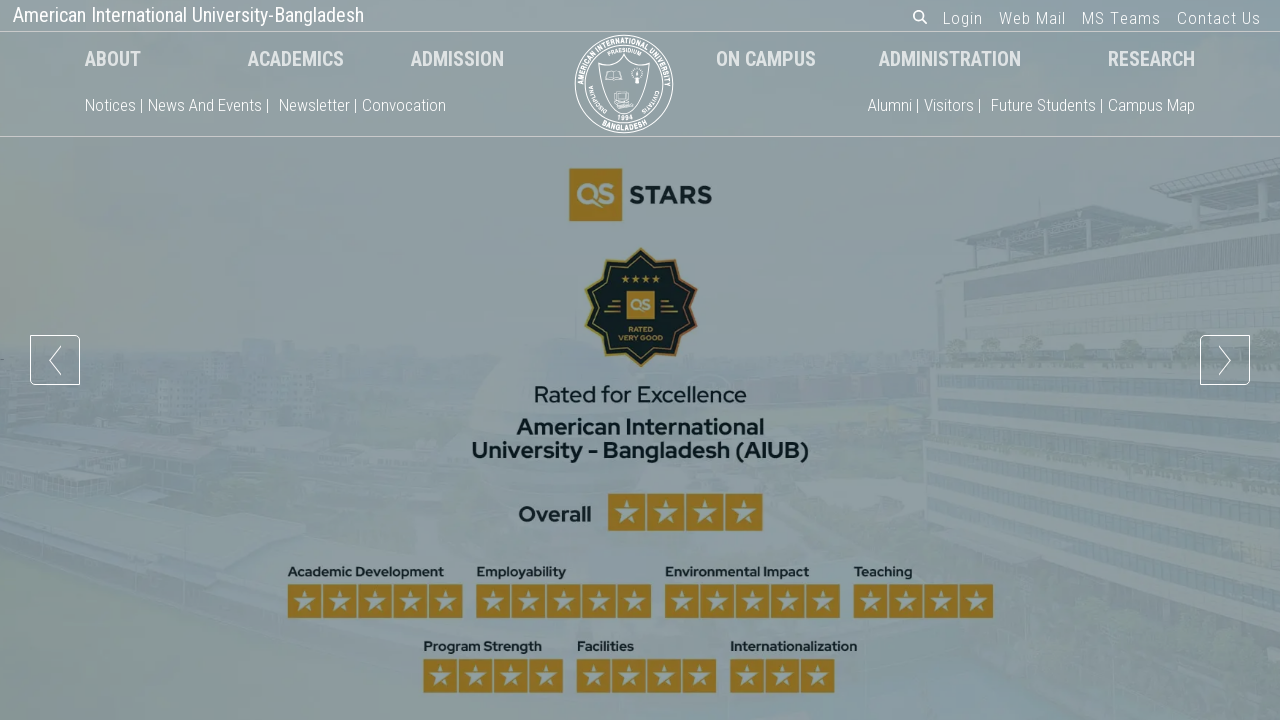

Navigated to AIUB homepage
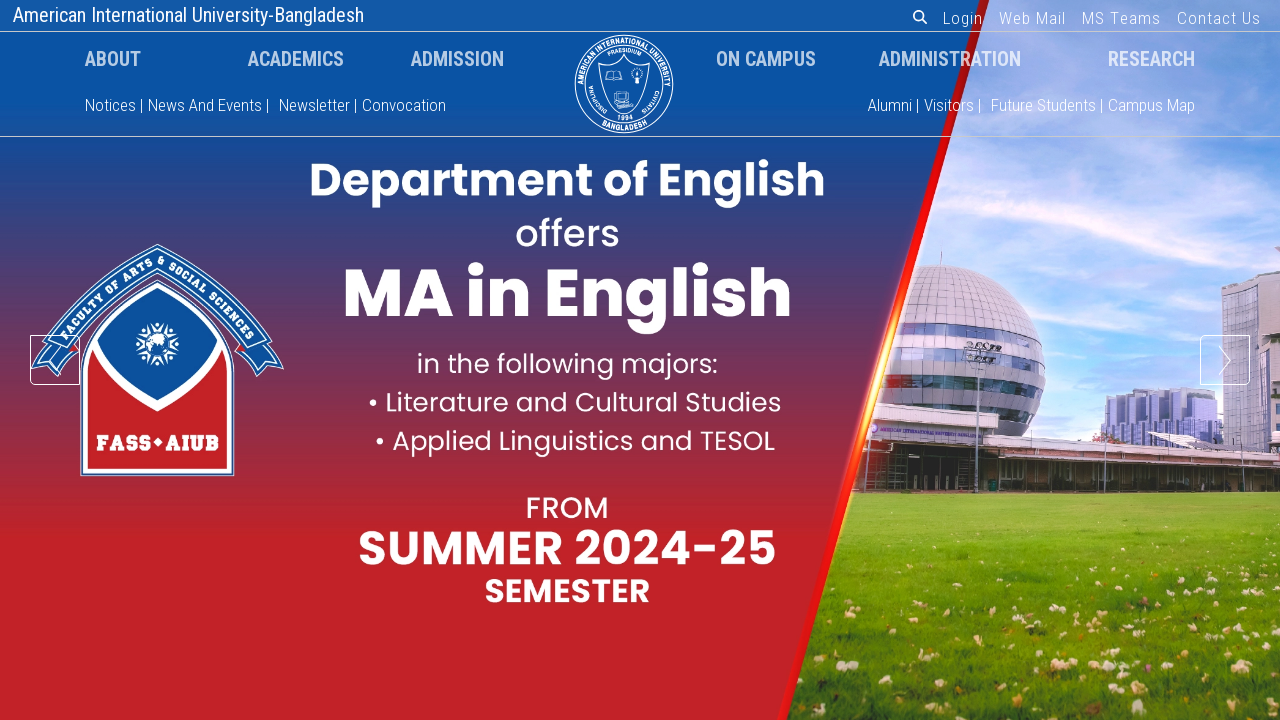

Hovered over About navigation menu item at (113, 58) on xpath=//a[contains(text(), 'About')]
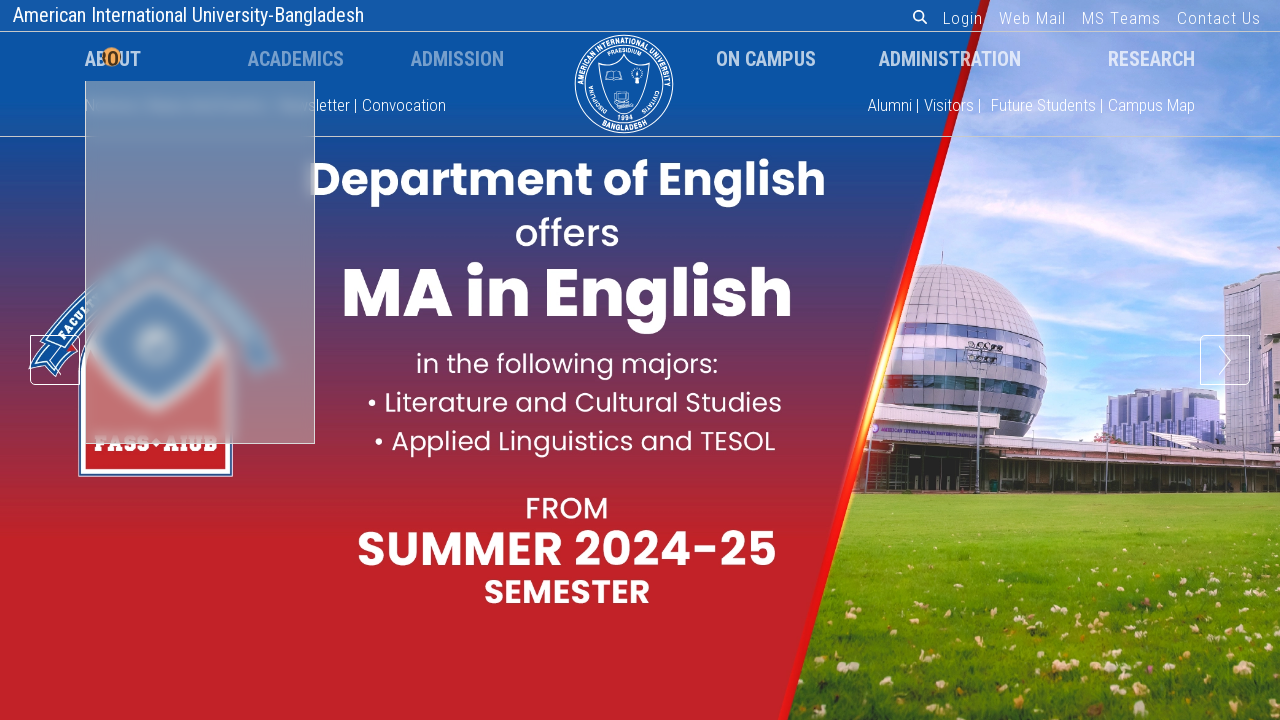

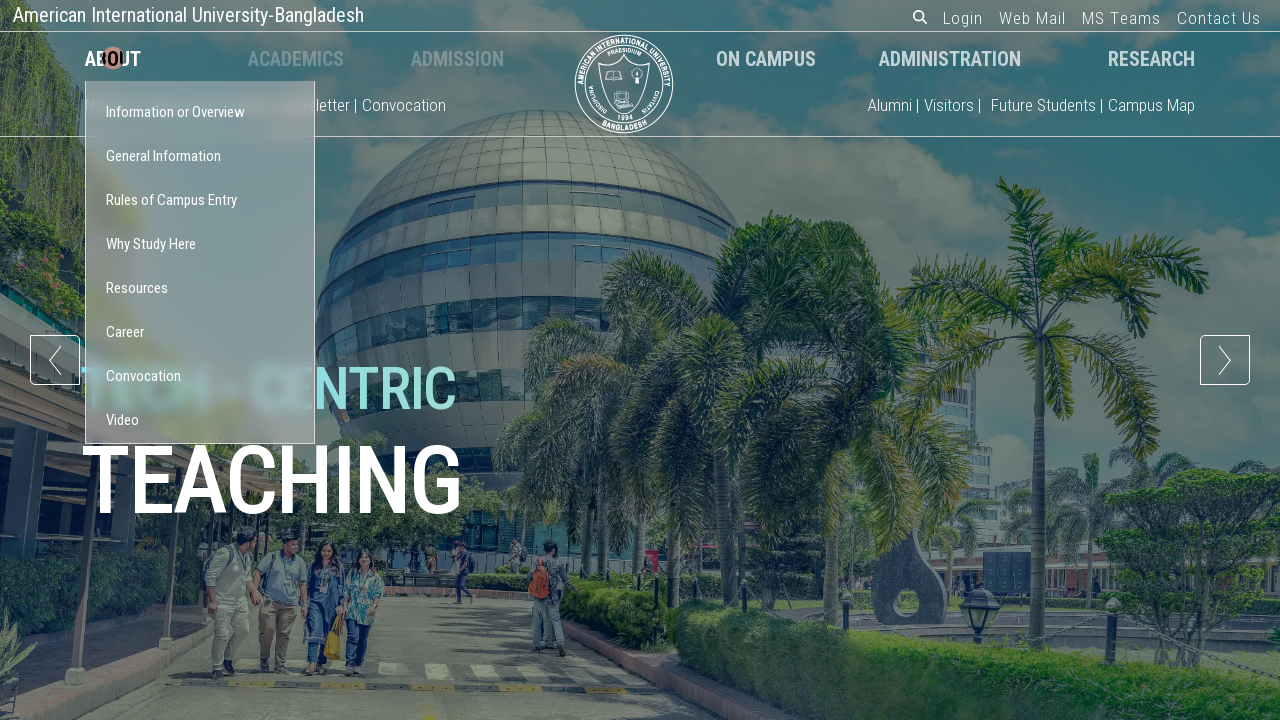